Tests multi-select dropdown functionality on W3Schools by selecting multiple options using Ctrl+click and then deselecting one option

Starting URL: https://www.w3schools.com/tags/tryit.asp?filename=tryhtml_select_multiple

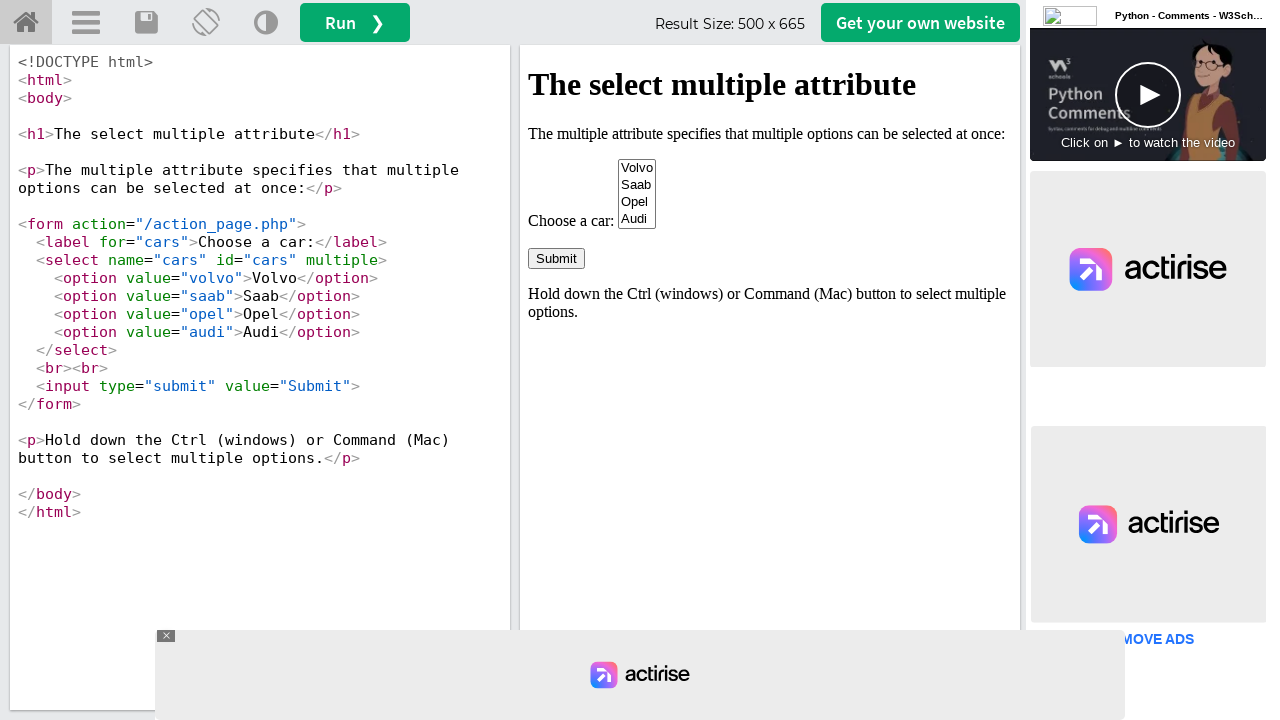

Located iframe with selector #iframeResult
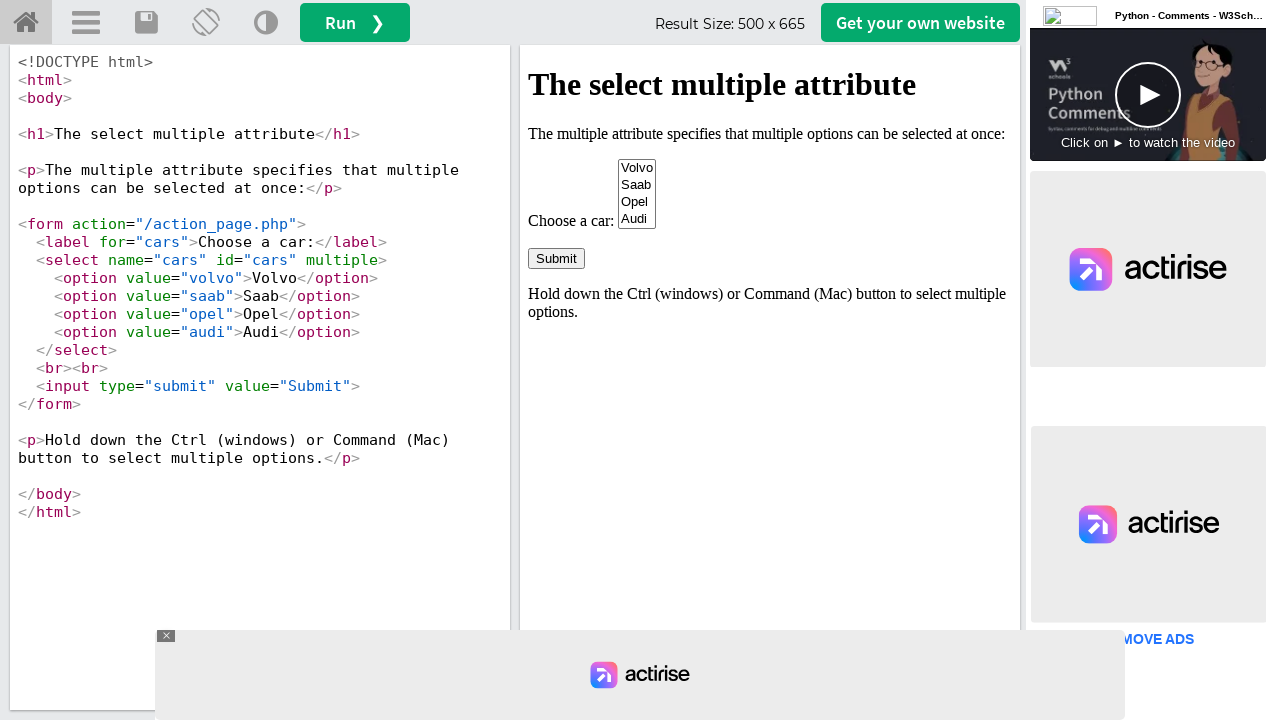

Multi-select dropdown element is visible
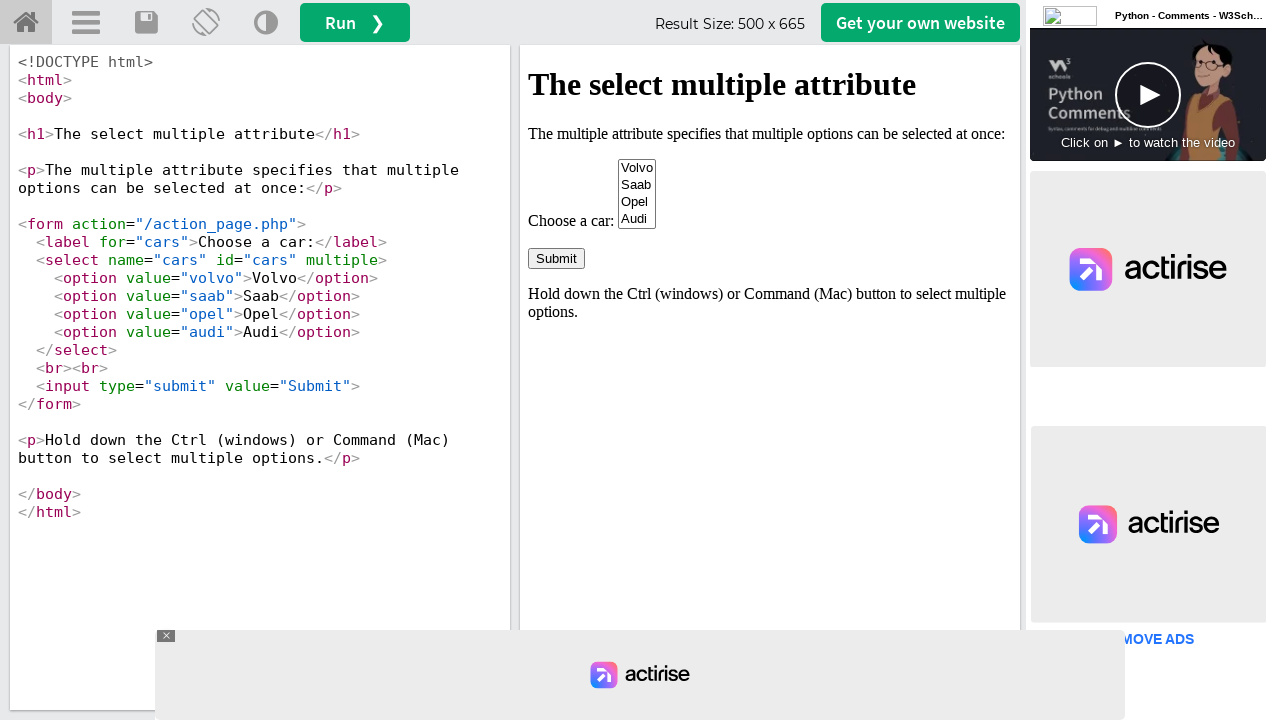

Selected multiple options: 'opel' and 'audi' using Ctrl+click on #iframeResult >> internal:control=enter-frame >> select[name='cars']
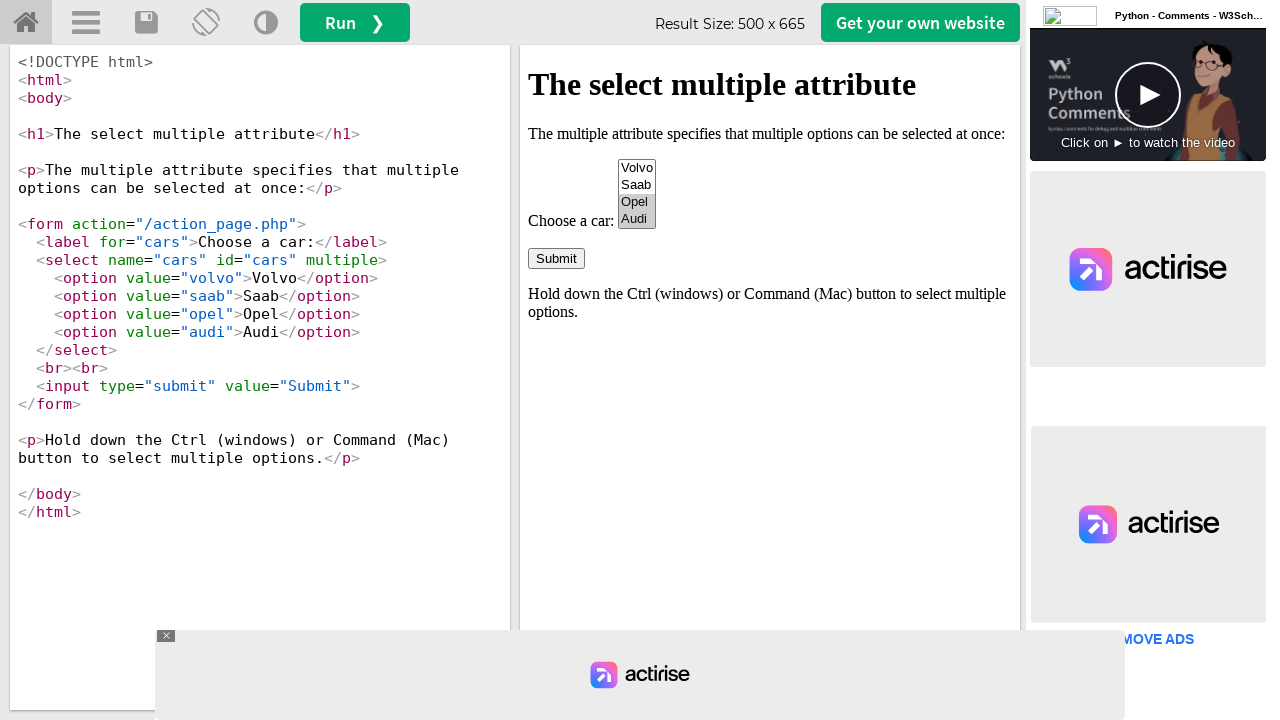

Waited 2 seconds to observe selection
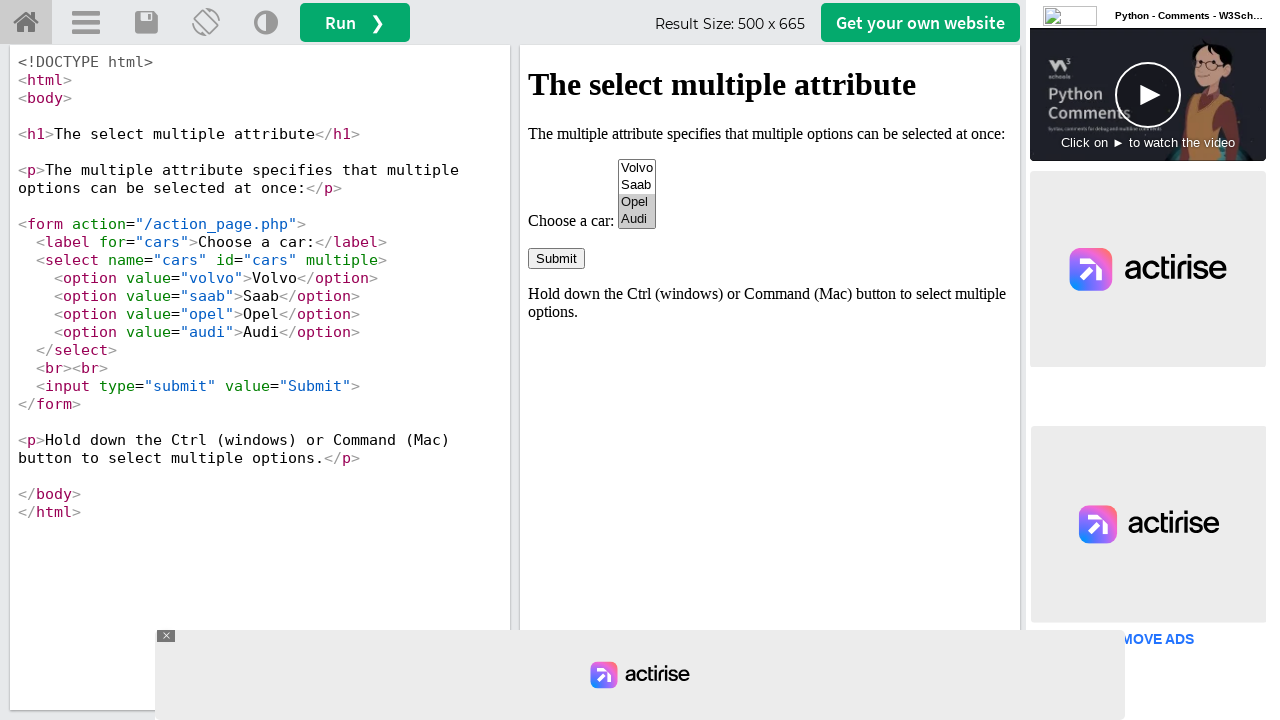

Deselected 'audi' option, leaving only 'opel' selected on #iframeResult >> internal:control=enter-frame >> select[name='cars']
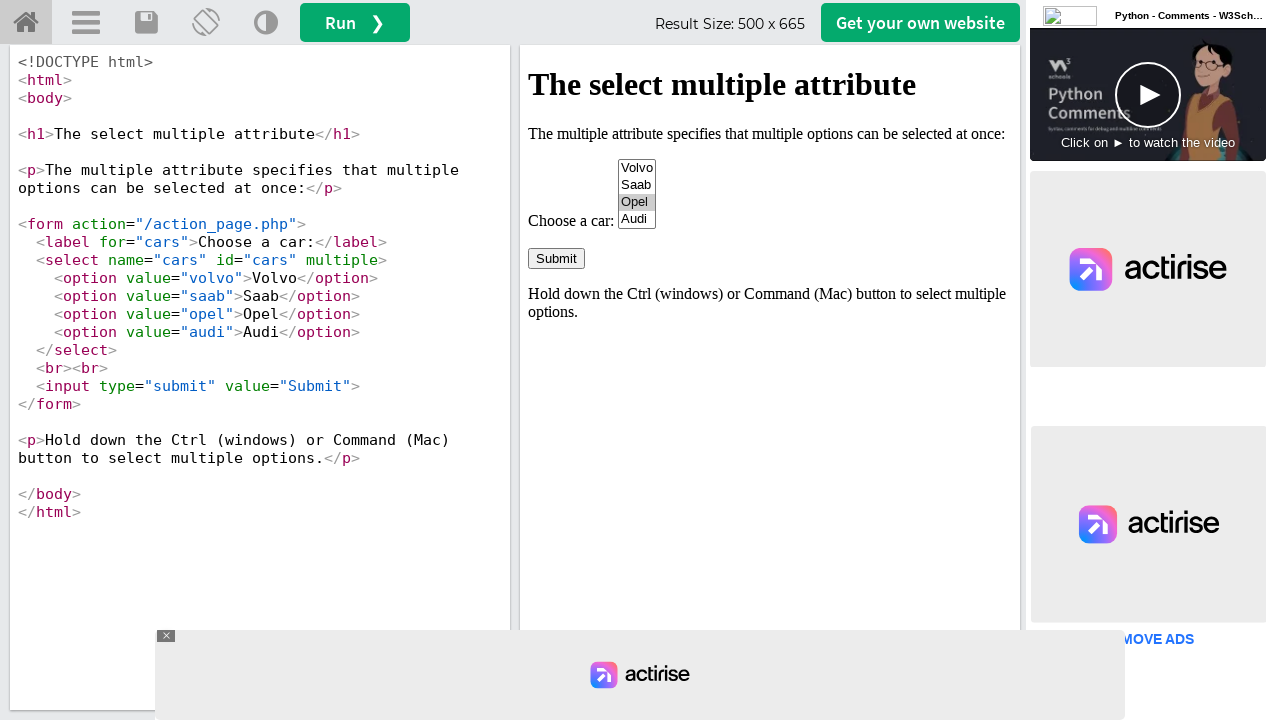

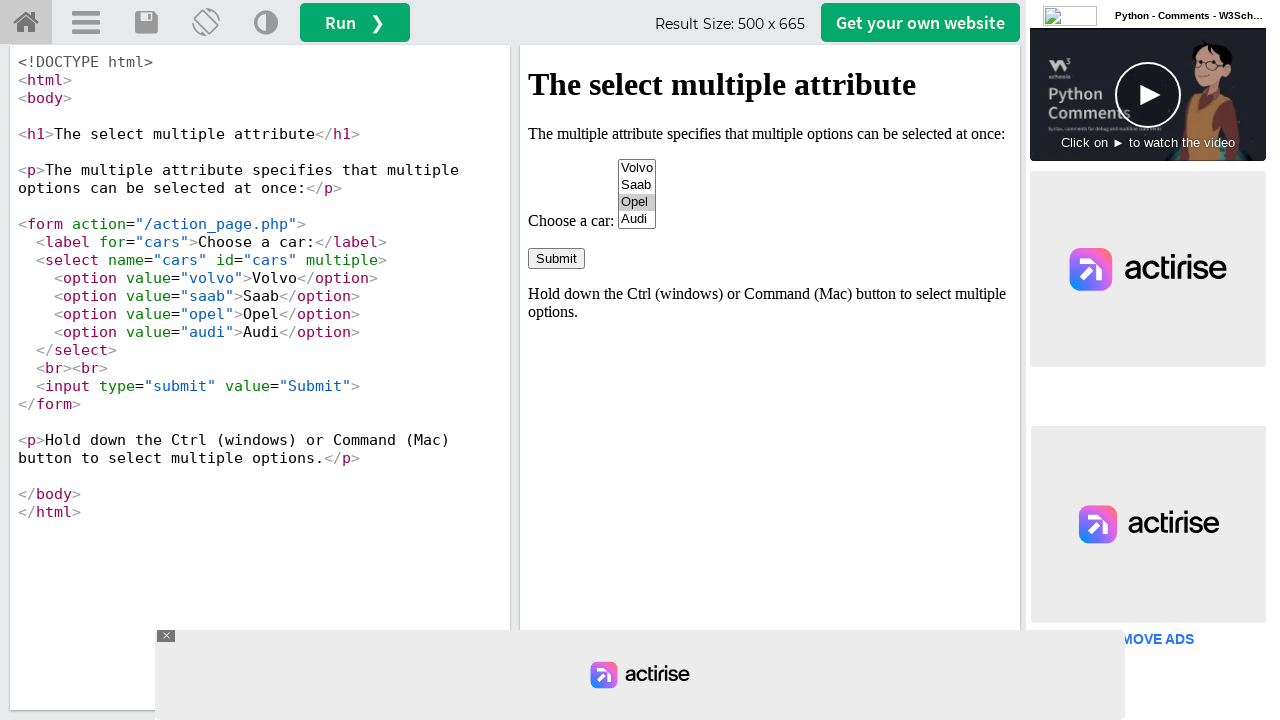